Navigates to Flipkart homepage and verifies the page loads successfully

Starting URL: https://www.flipkart.com/

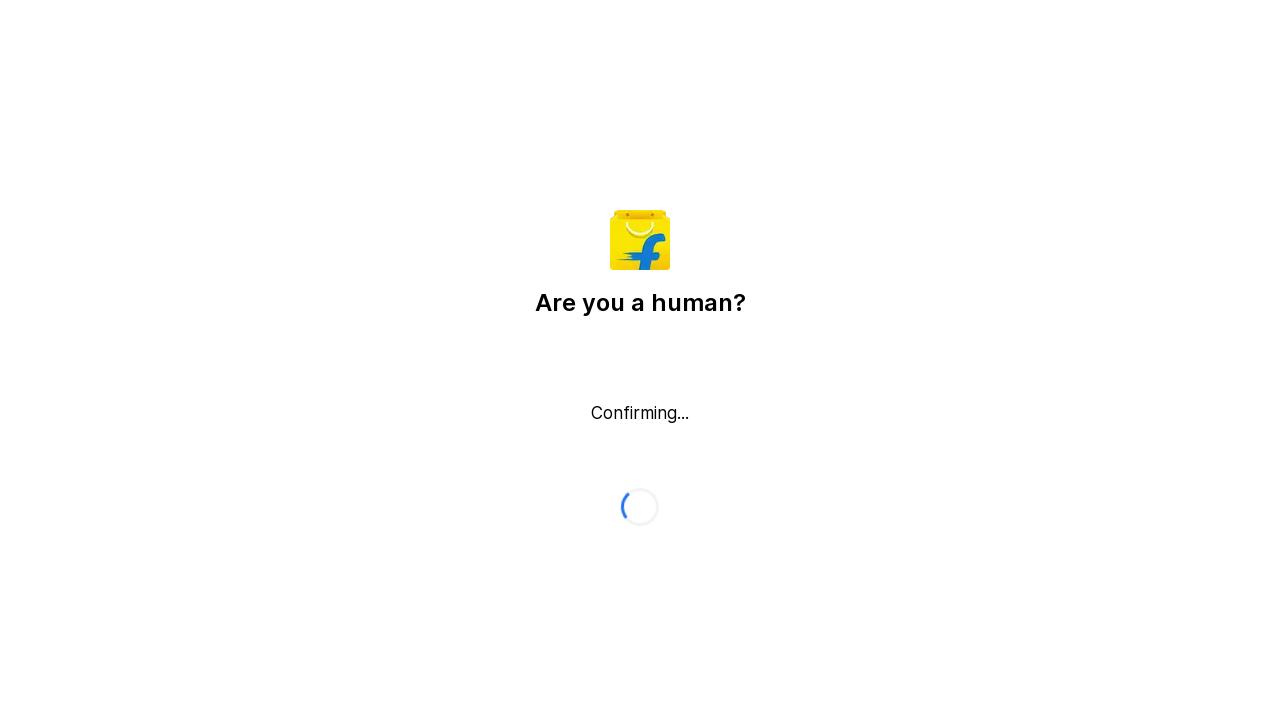

Waited for page DOM content to load
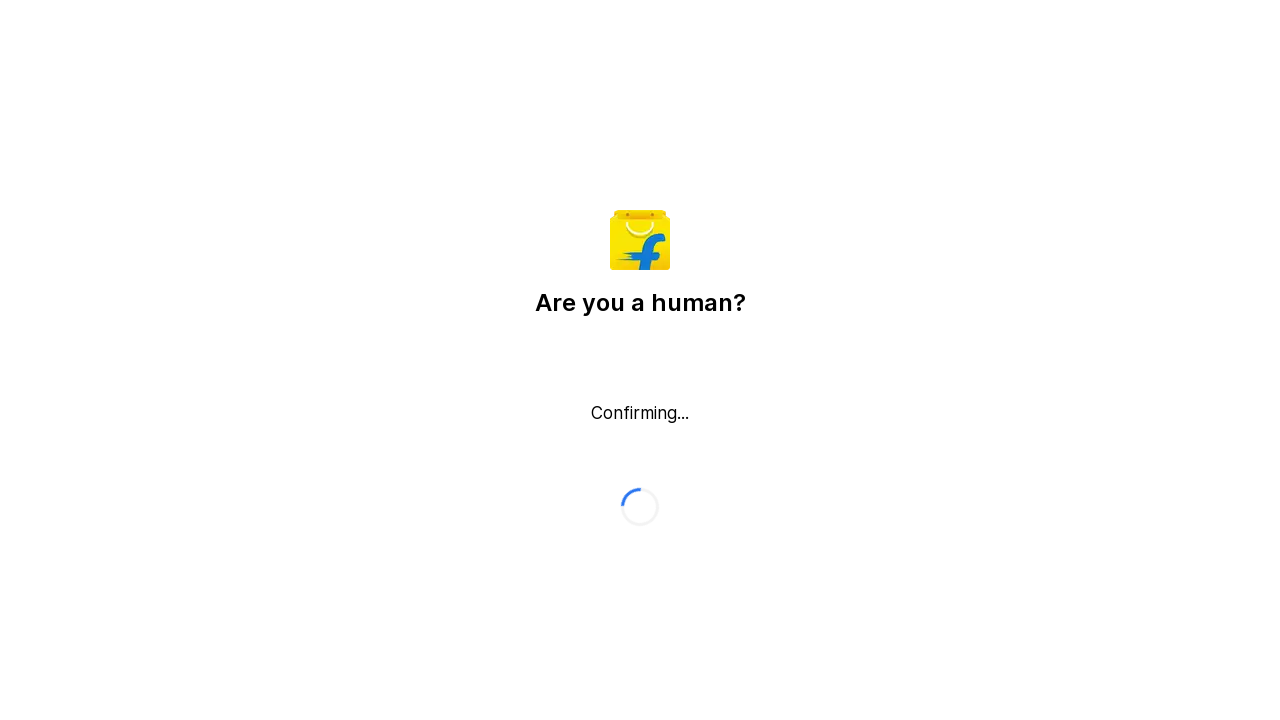

Verified that the current URL contains 'flipkart.com'
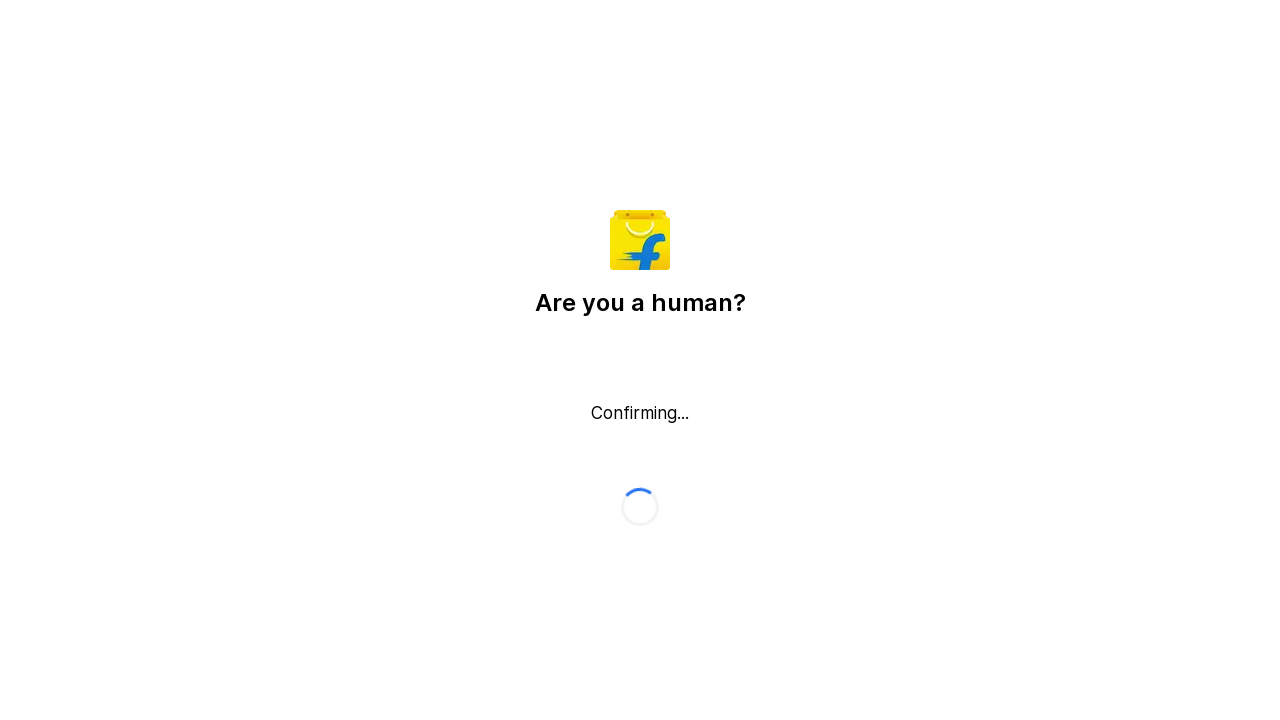

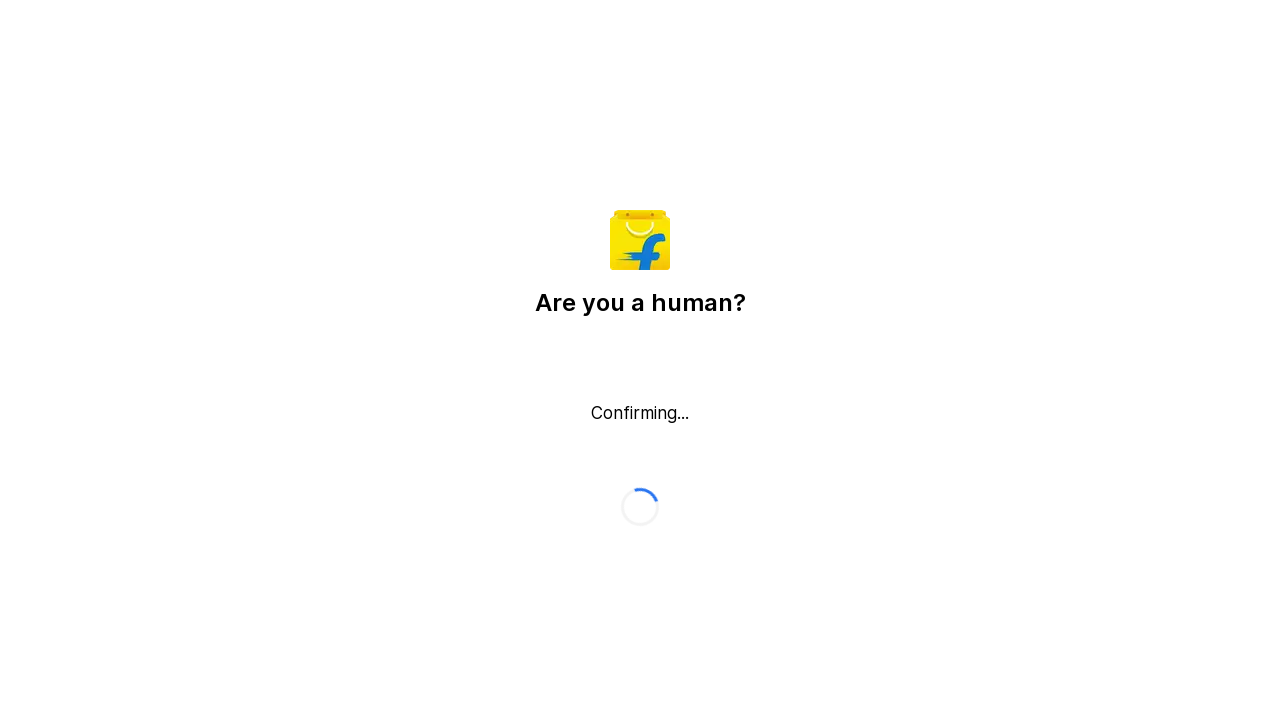